Tests adding an initialization script that modifies Math.random to return a fixed value

Starting URL: https://webdriver.io

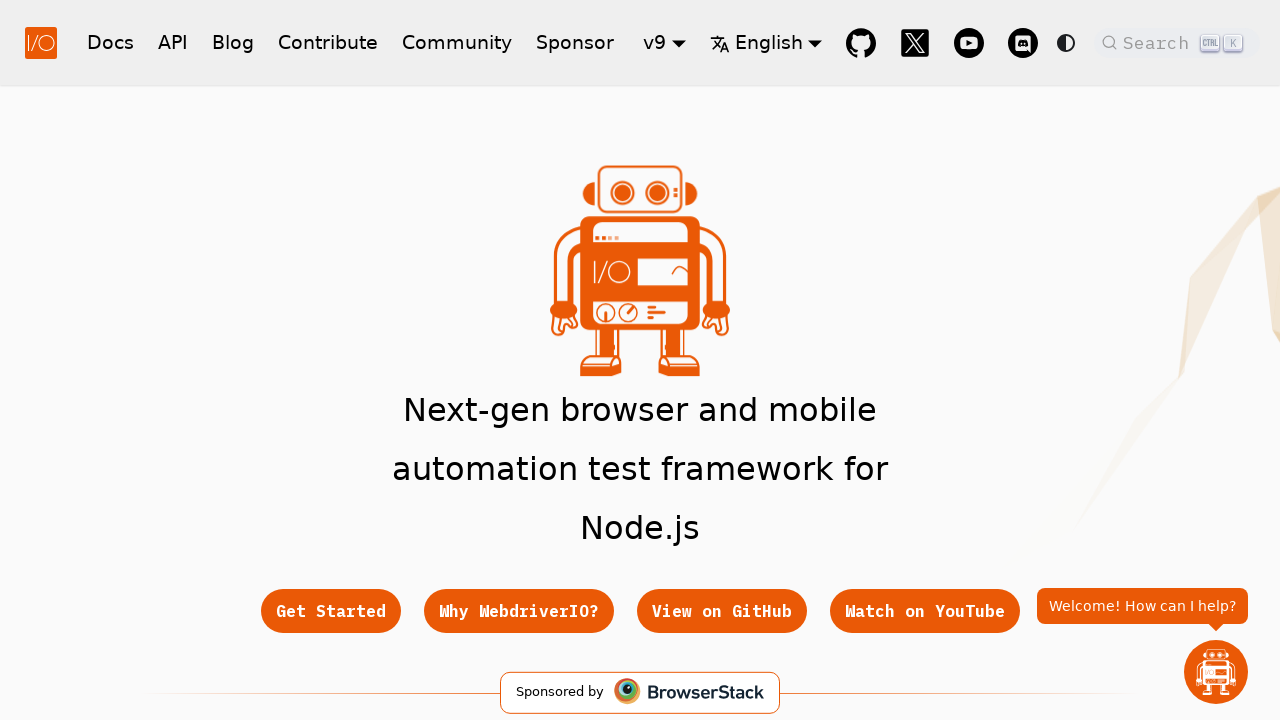

Added init script to override Math.random to return fixed value 42
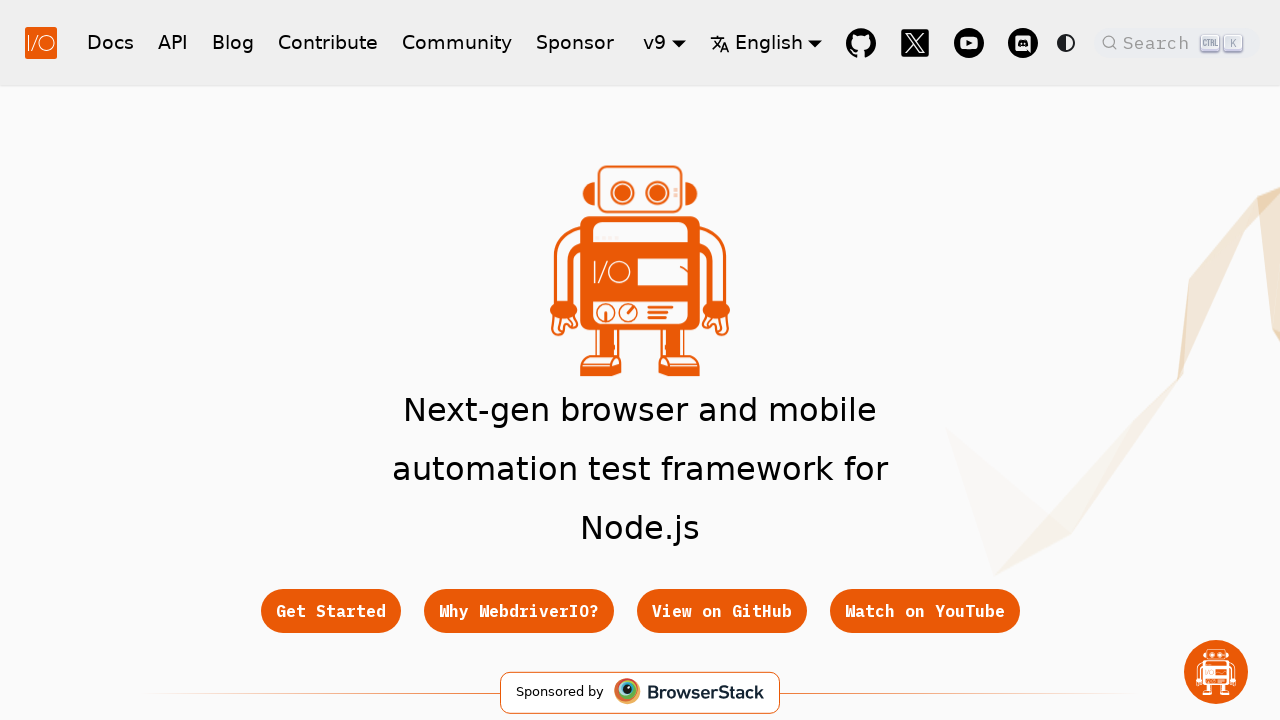

Reloaded page to apply the init script
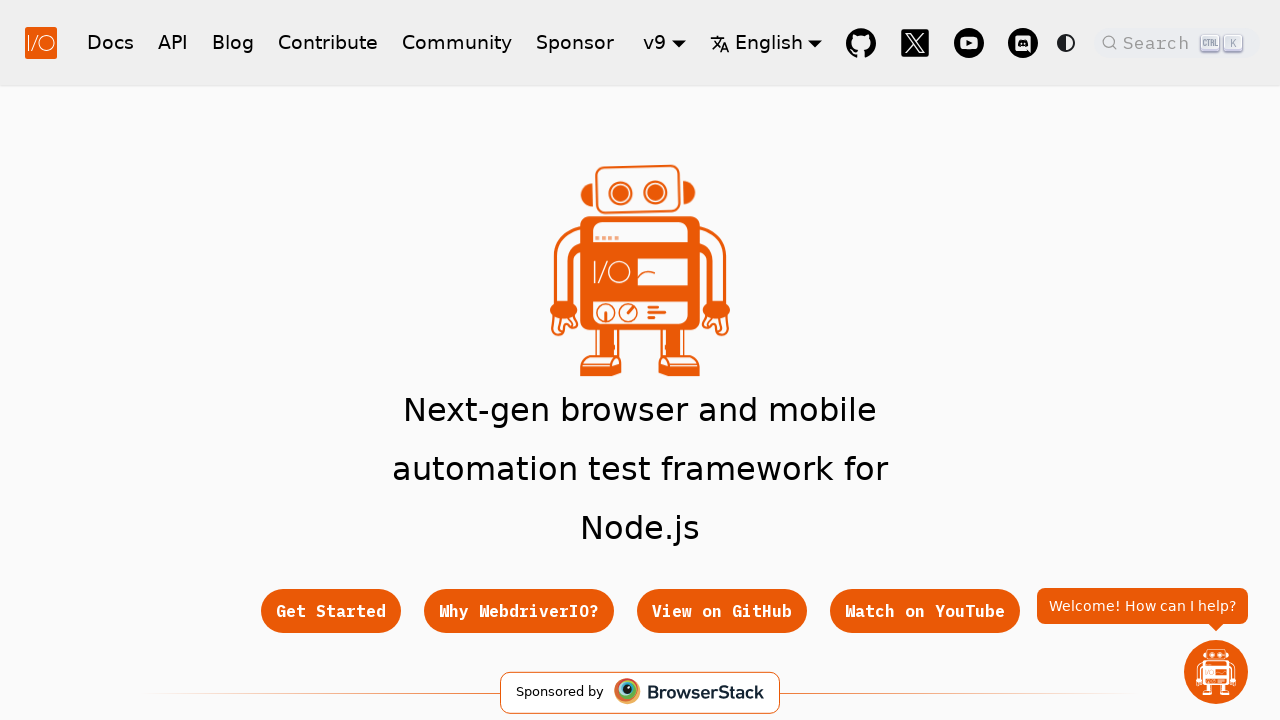

Evaluated Math.random() and retrieved result
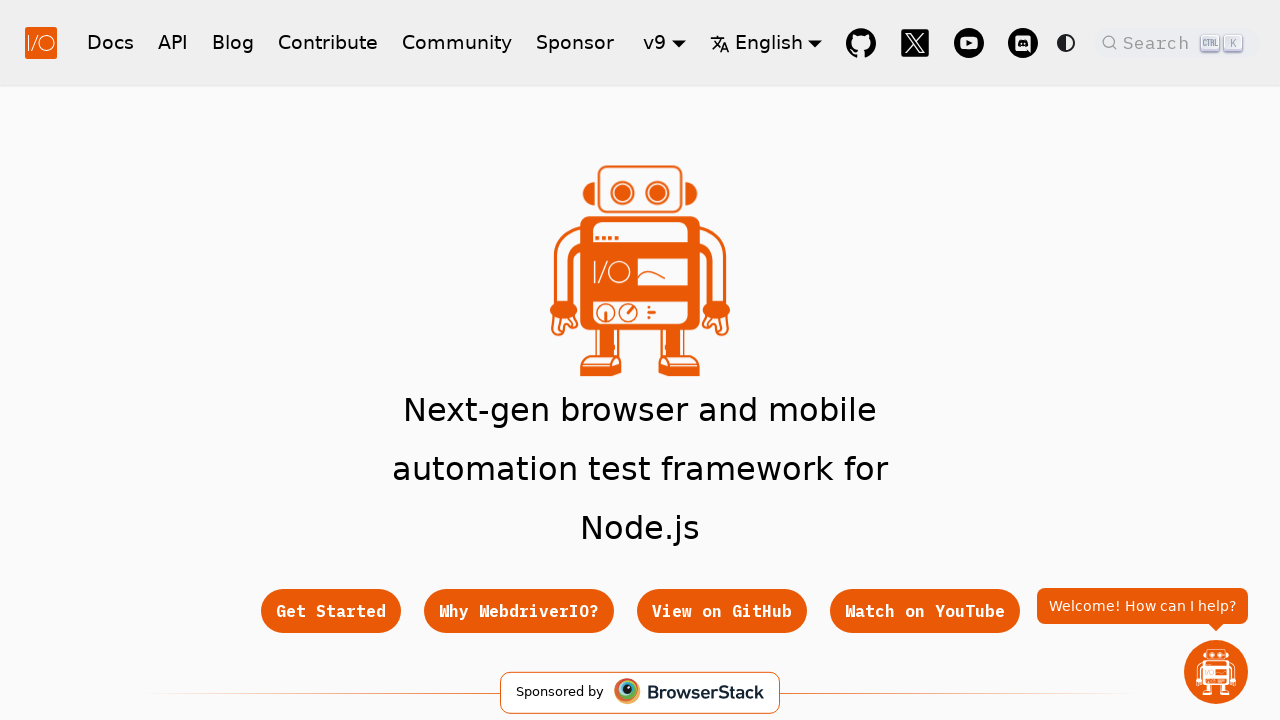

Verified that Math.random() returns the expected value of 42
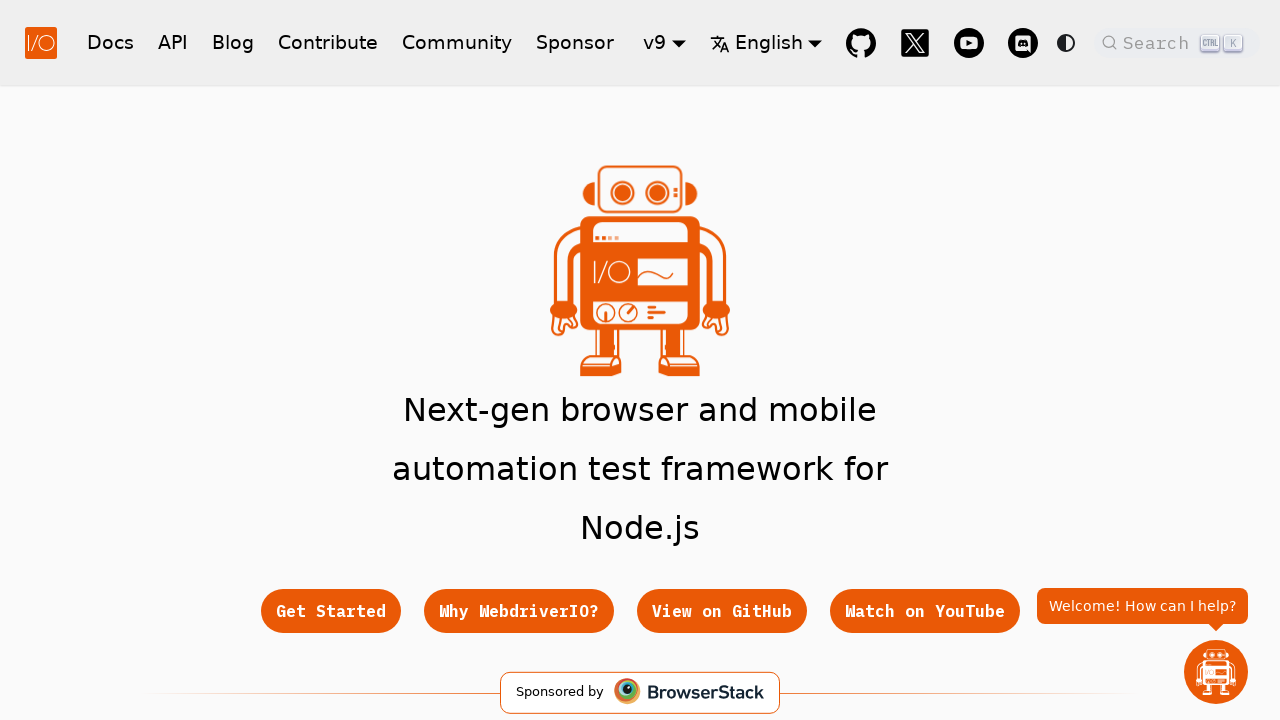

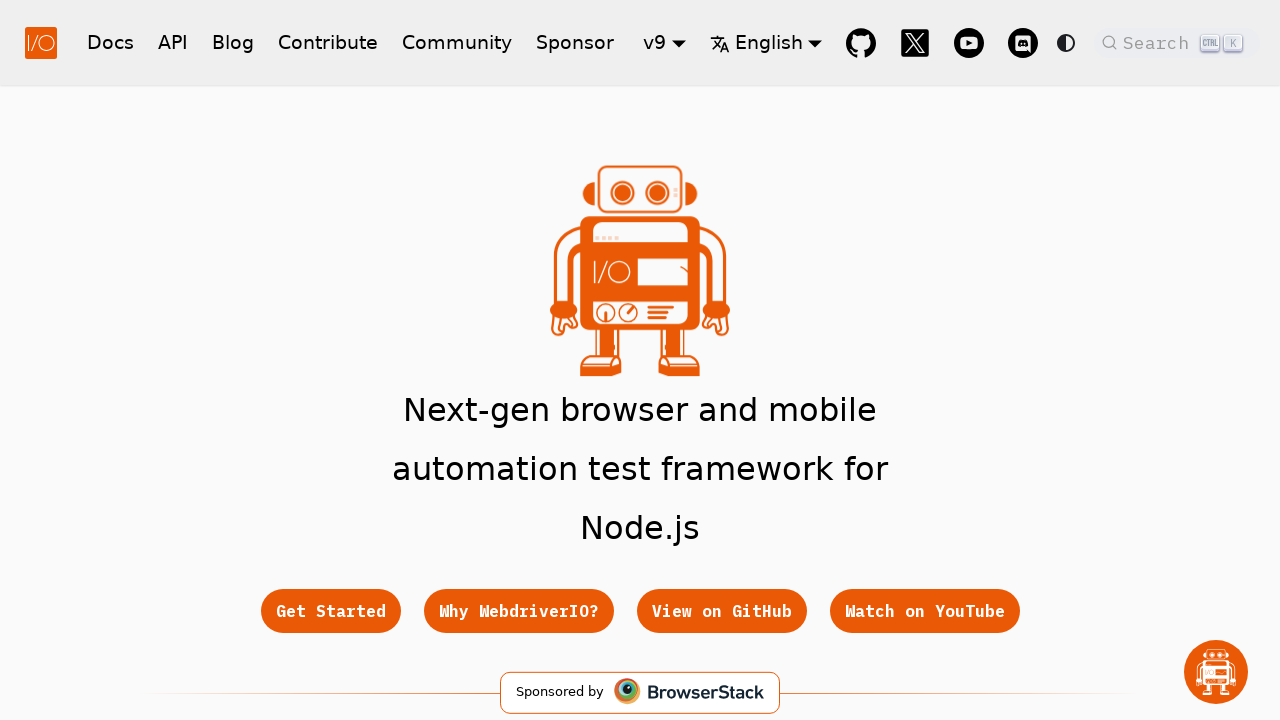